Tests drag and drop functionality by dragging an image element to a target drop zone within an iframe

Starting URL: https://code.makery.ch/library/dart-drag-and-drop/

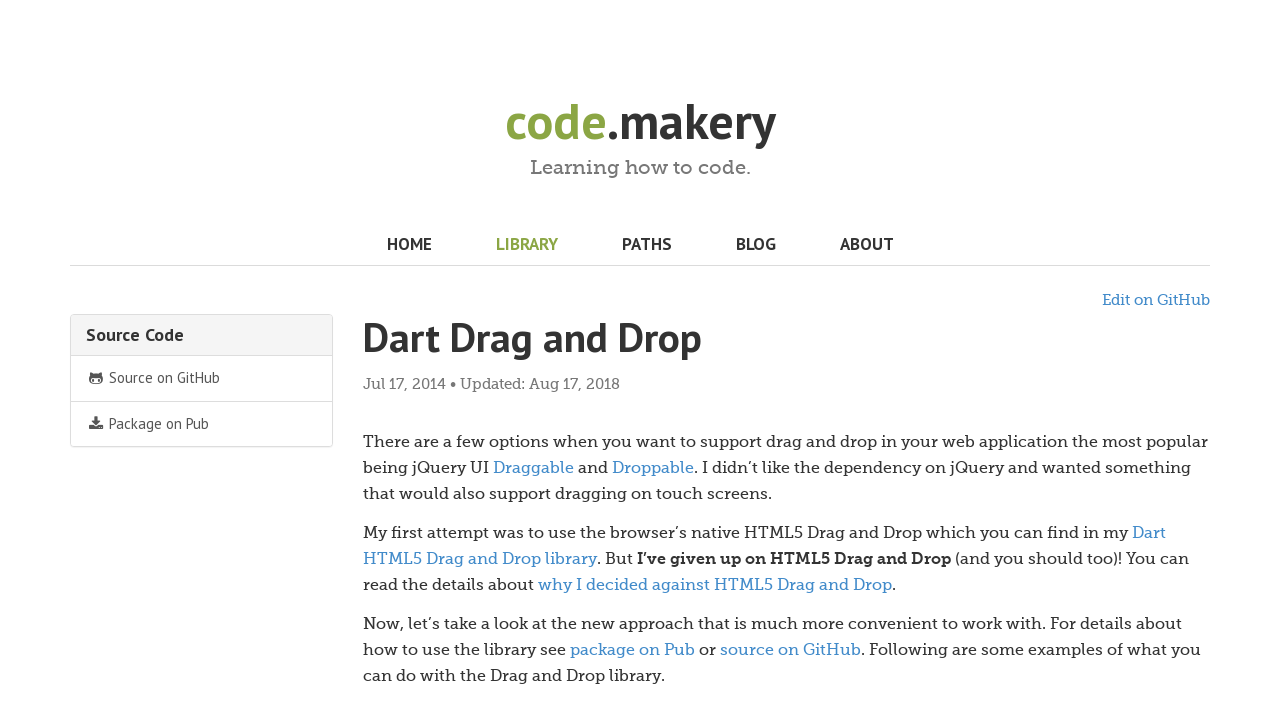

Located iframe containing drag and drop demo
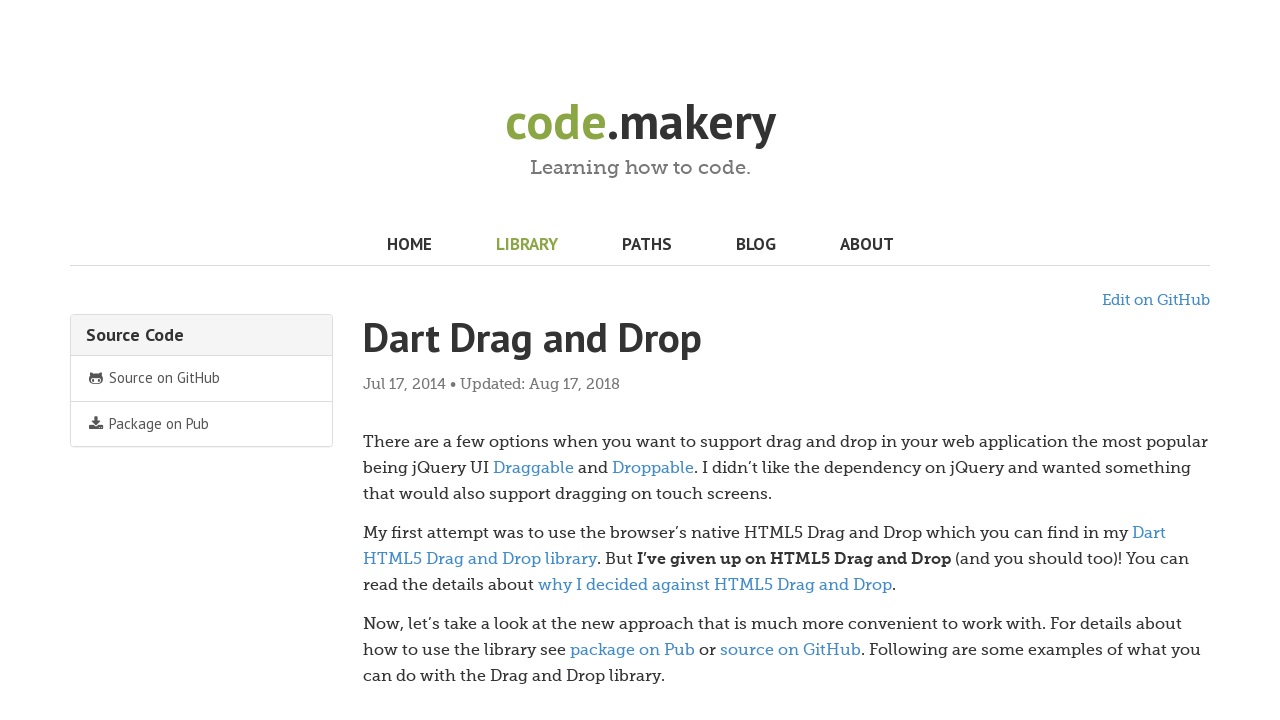

Clicked on draggable image element at (400, 361) on xpath=/html/body/div/article/div/div/iframe[1] >> internal:control=enter-frame >
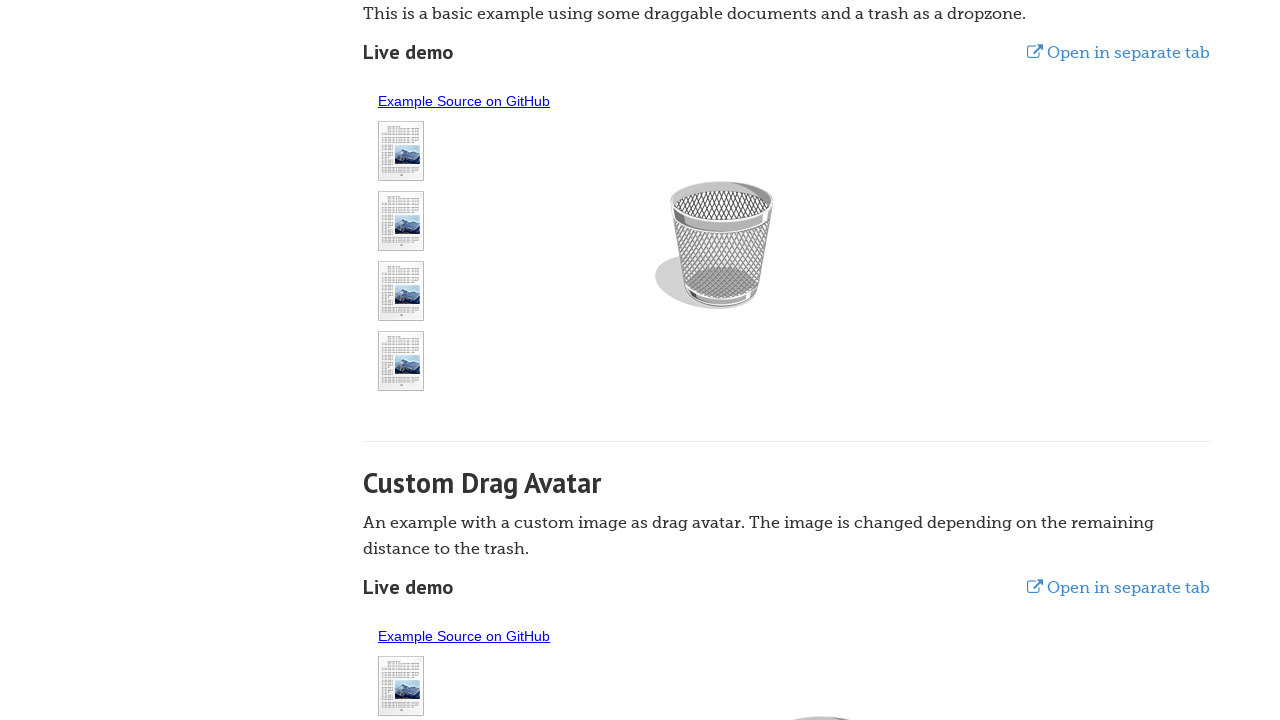

Located draggable image element
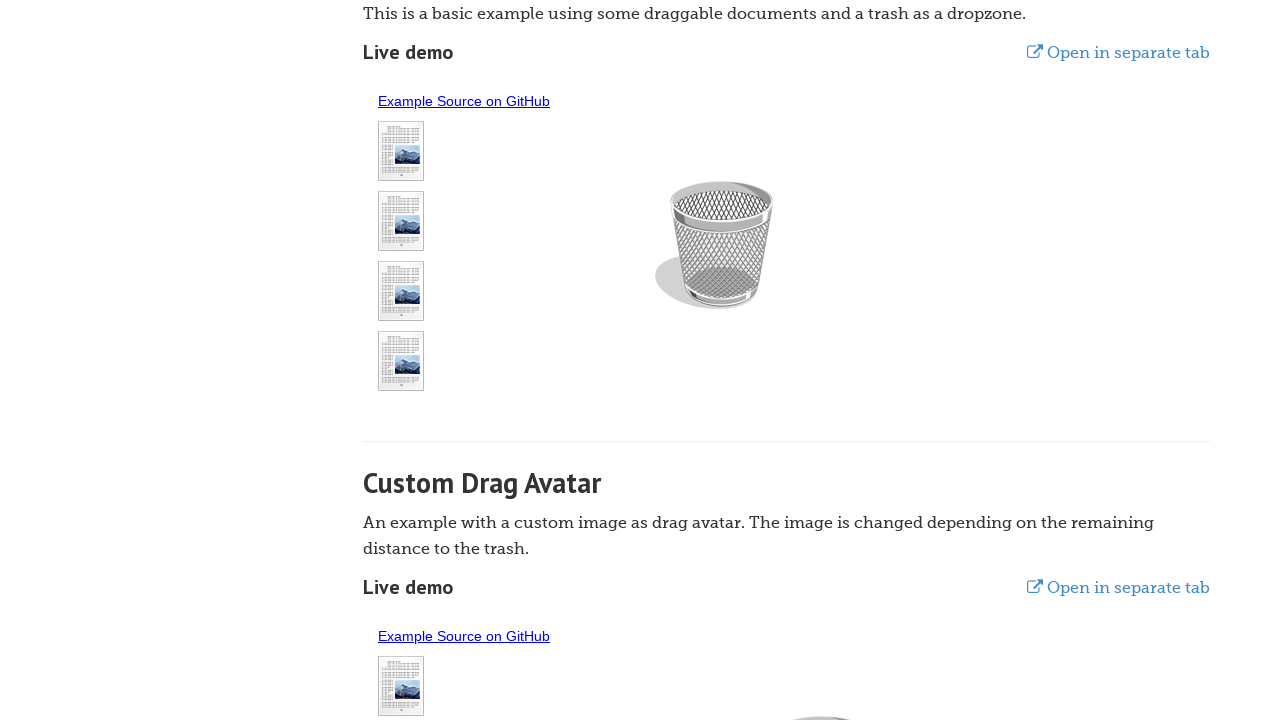

Located drop zone target
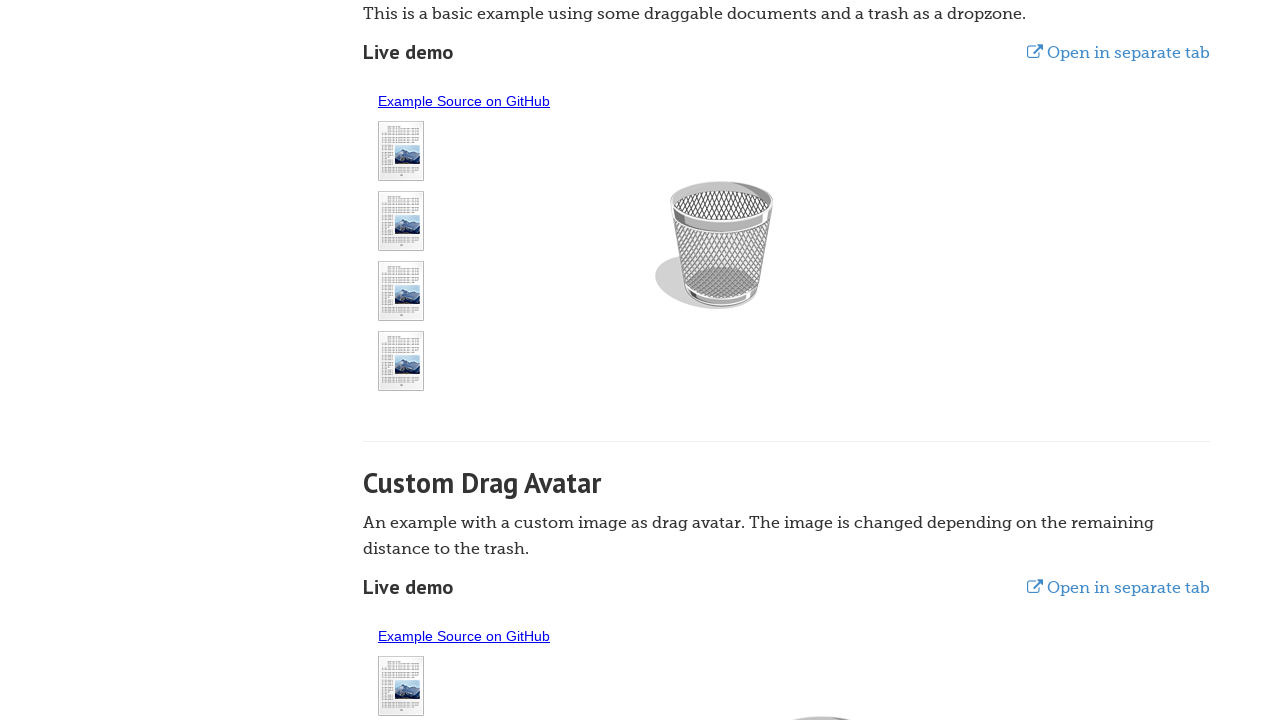

Dragged image element to drop zone at (714, 245)
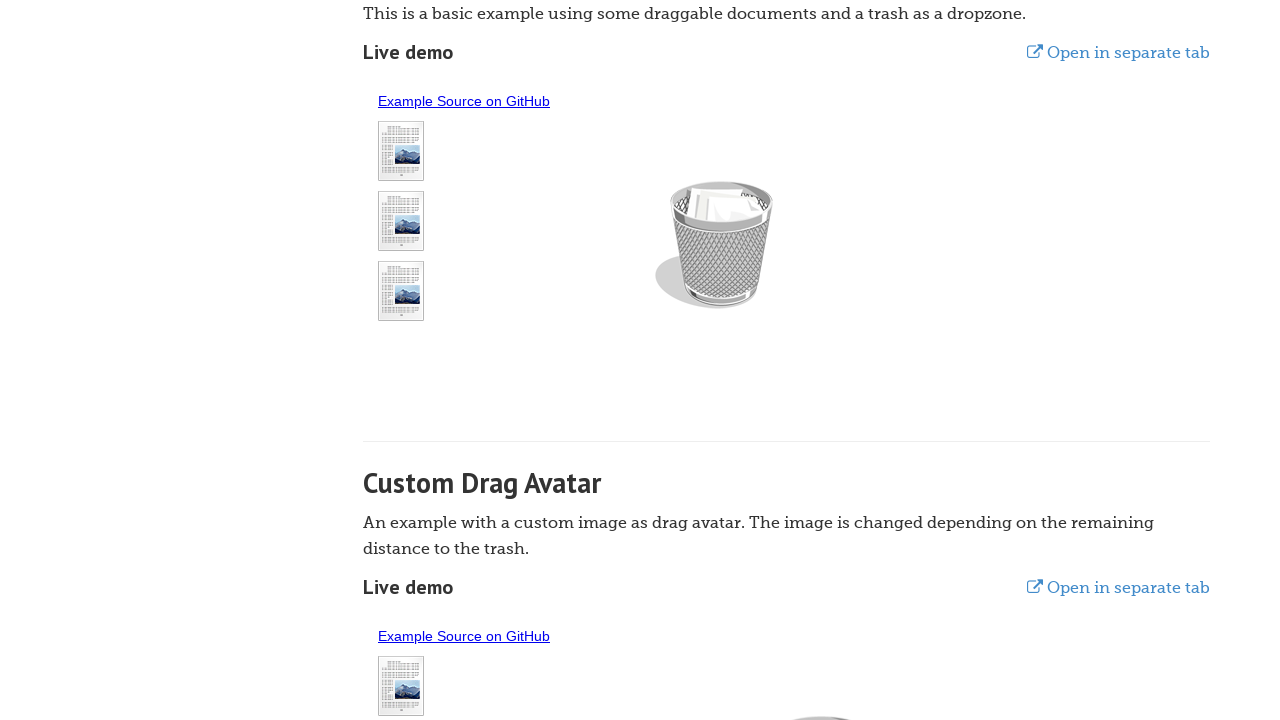

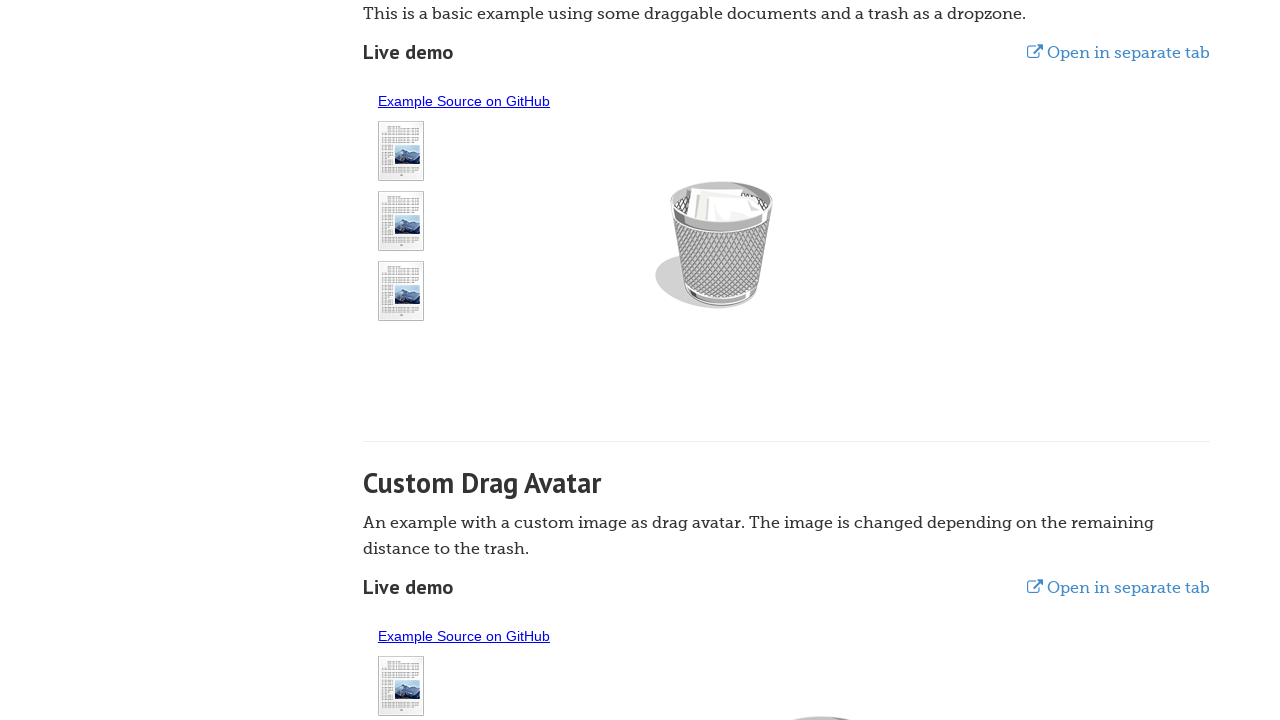